Tests e-commerce search and add-to-cart functionality by searching for products containing "ca" and adding the third visible product to cart

Starting URL: https://rahulshettyacademy.com/seleniumPractise/#/

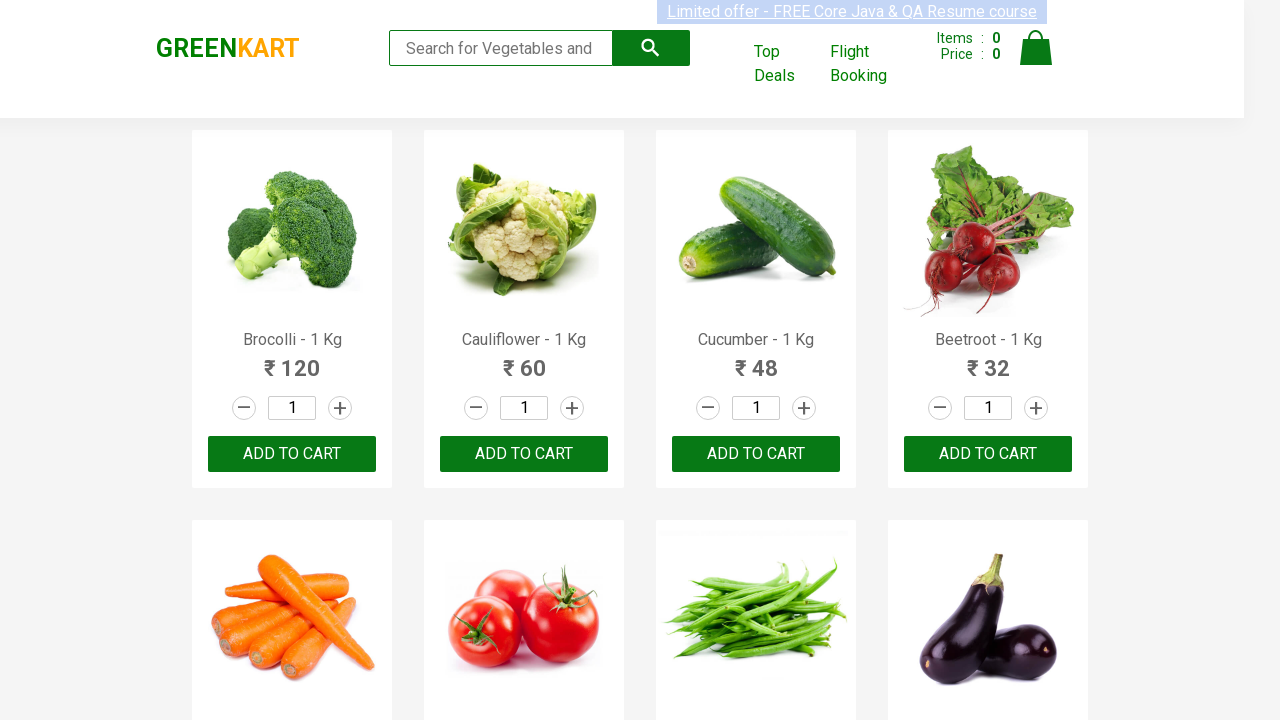

Filled search field with 'ca' to filter products on .search-keyword
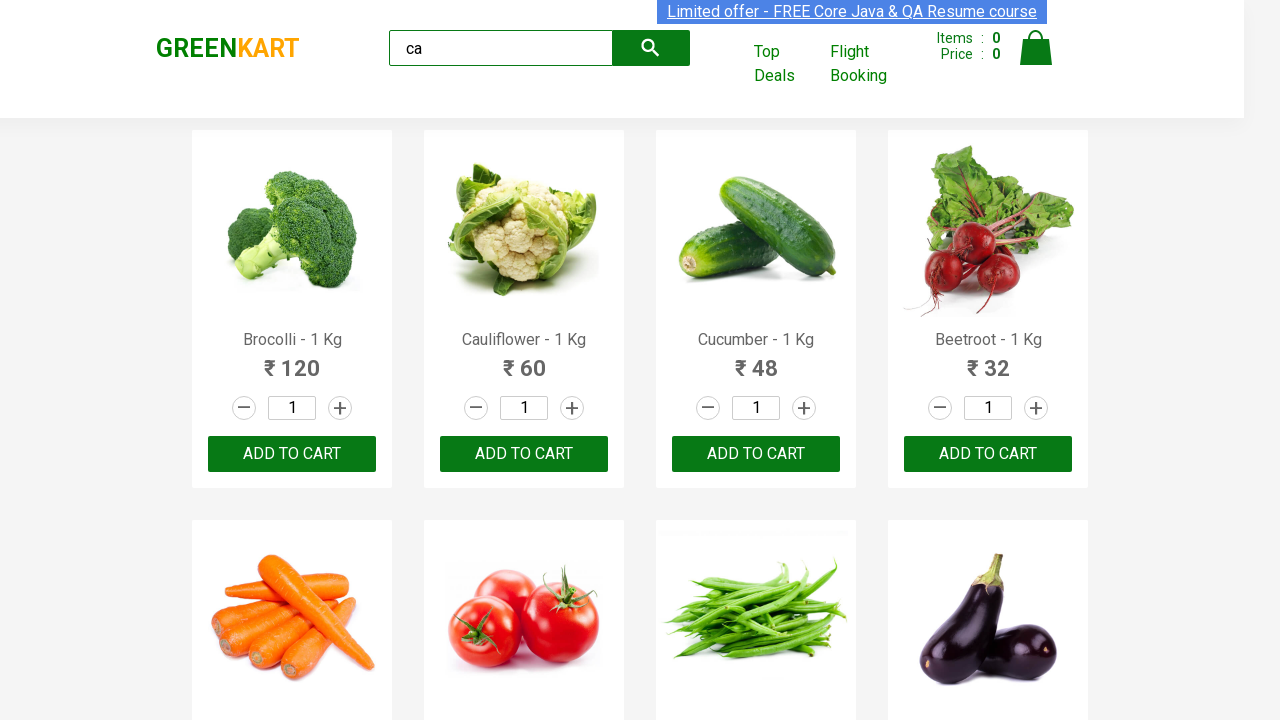

Waited for products to filter after search
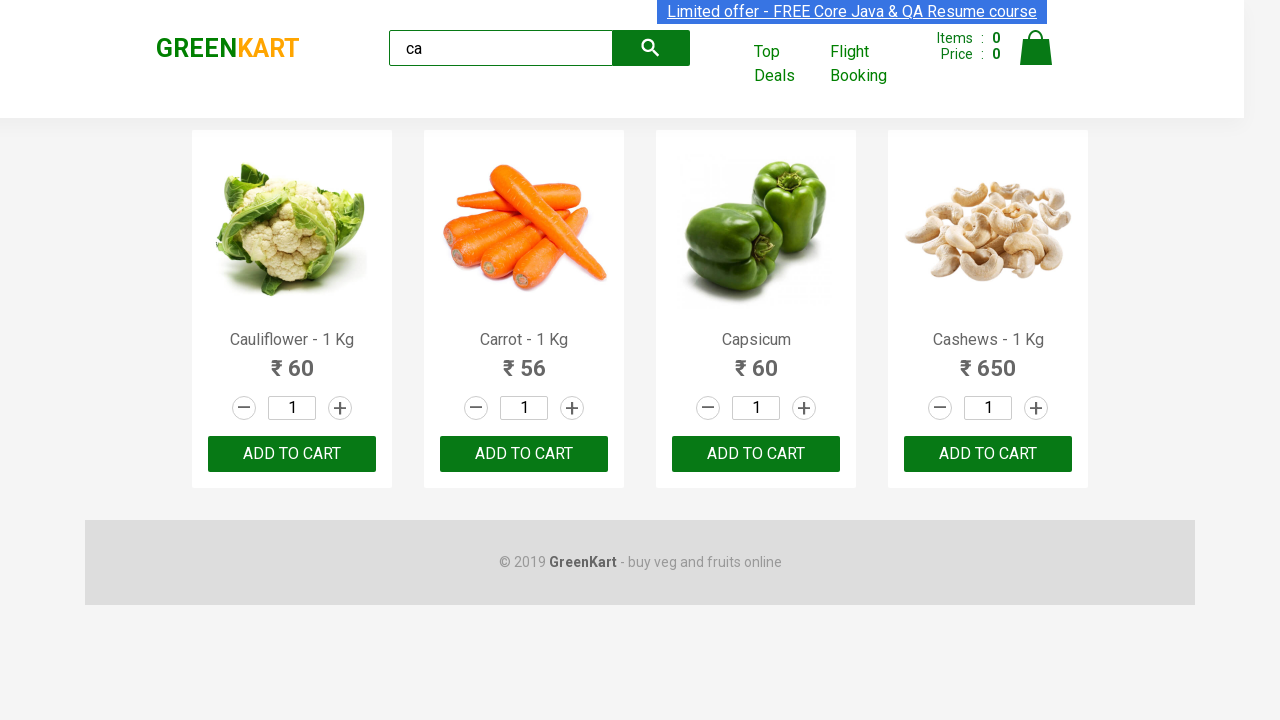

Verified 4 visible products are displayed after filtering
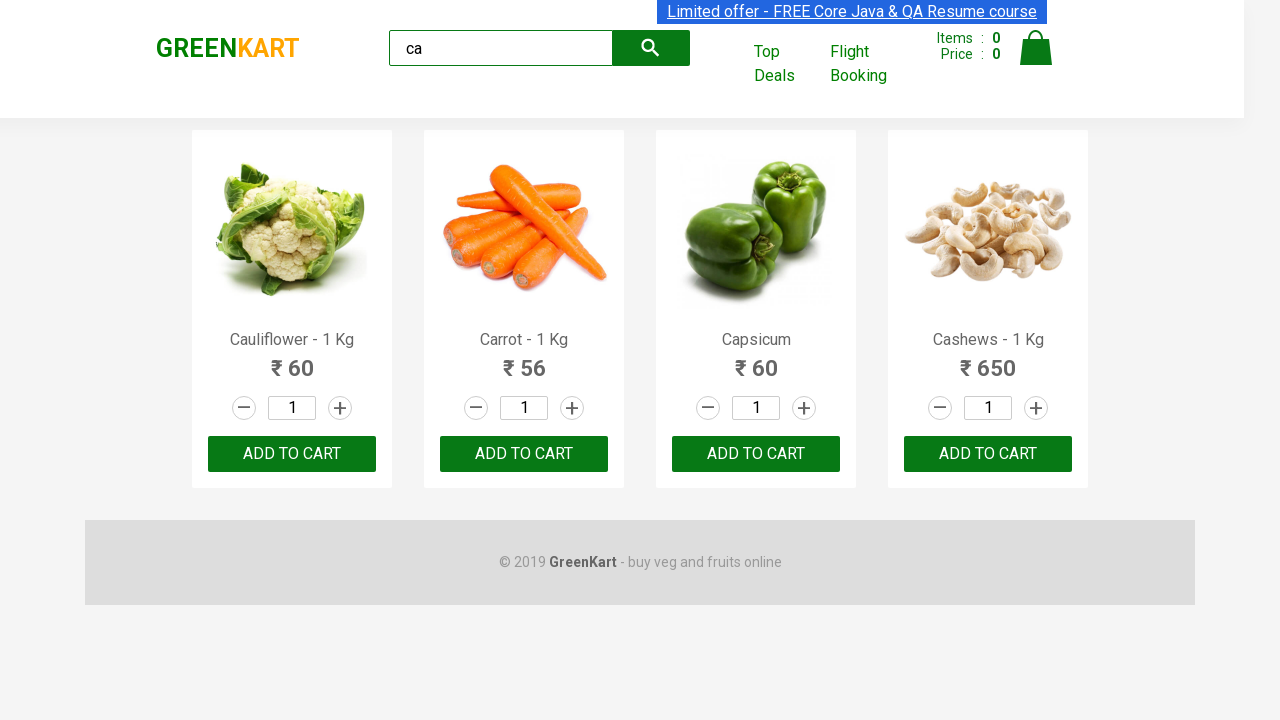

Confirmed products container contains exactly 4 products
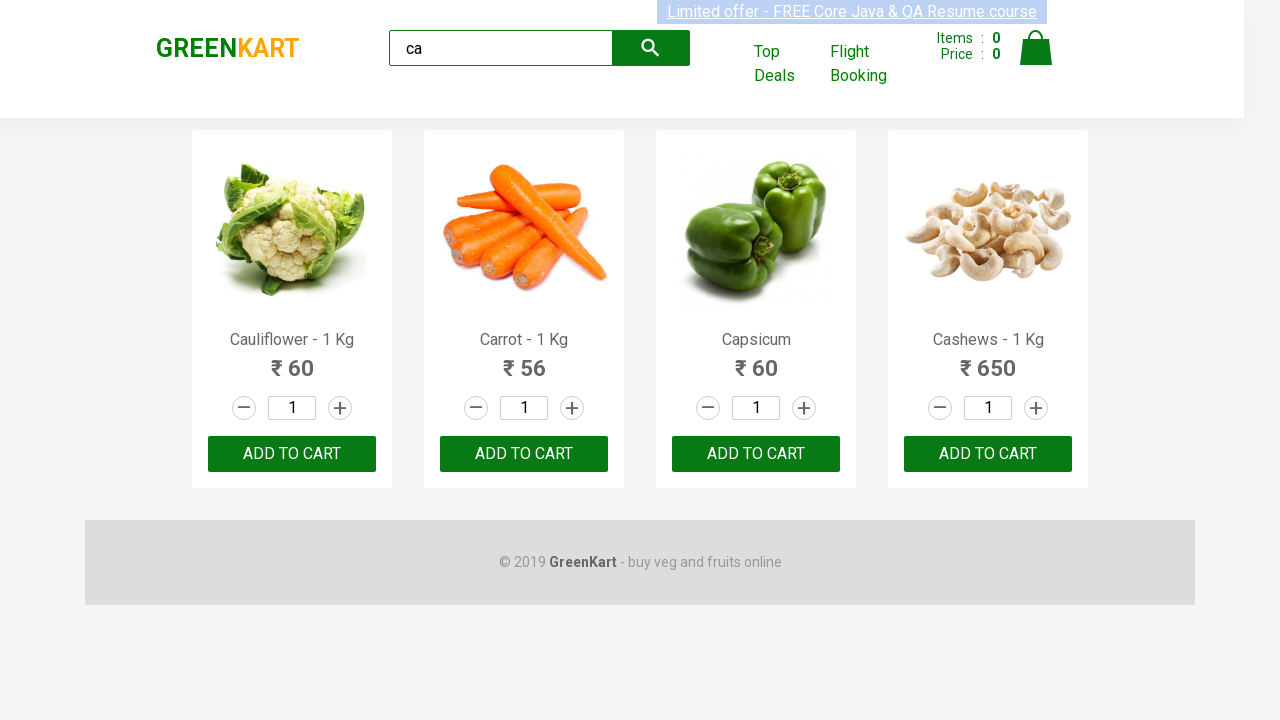

Clicked 'ADD TO CART' button on the third product at (756, 454) on .products .product >> nth=2 >> text=ADD TO CART
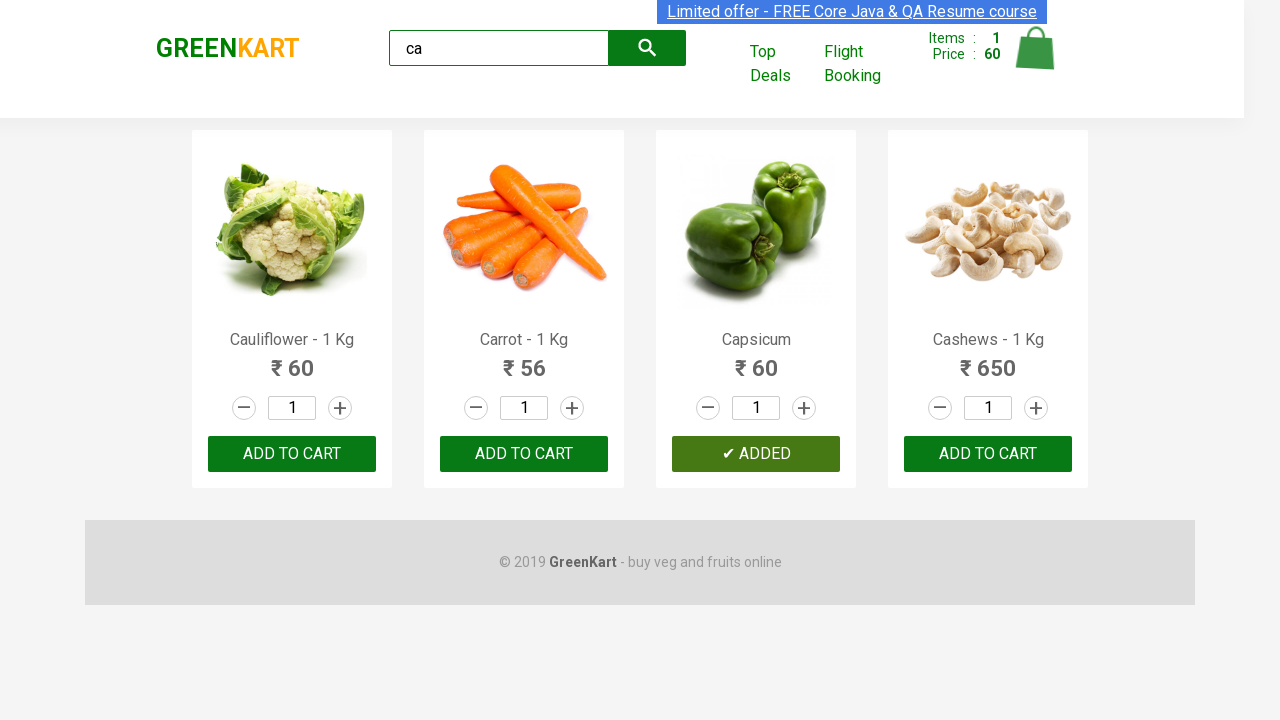

Verified brand name is 'GREENKART' for the added product
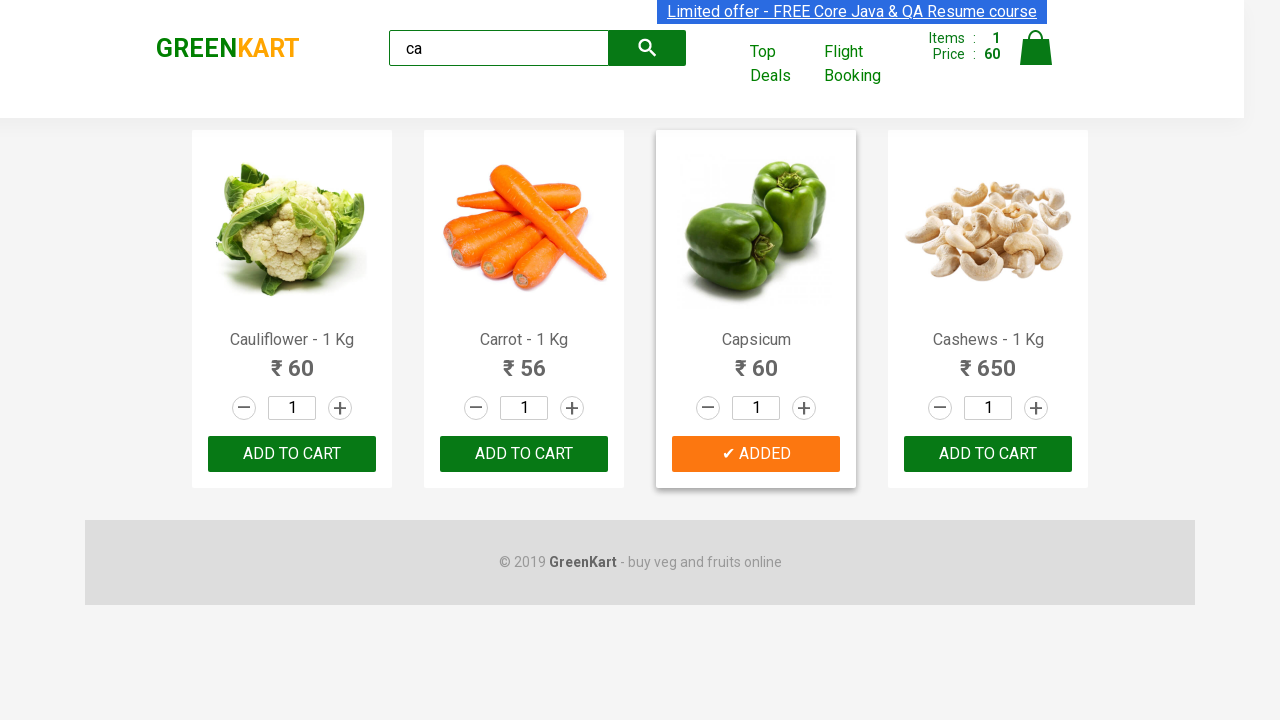

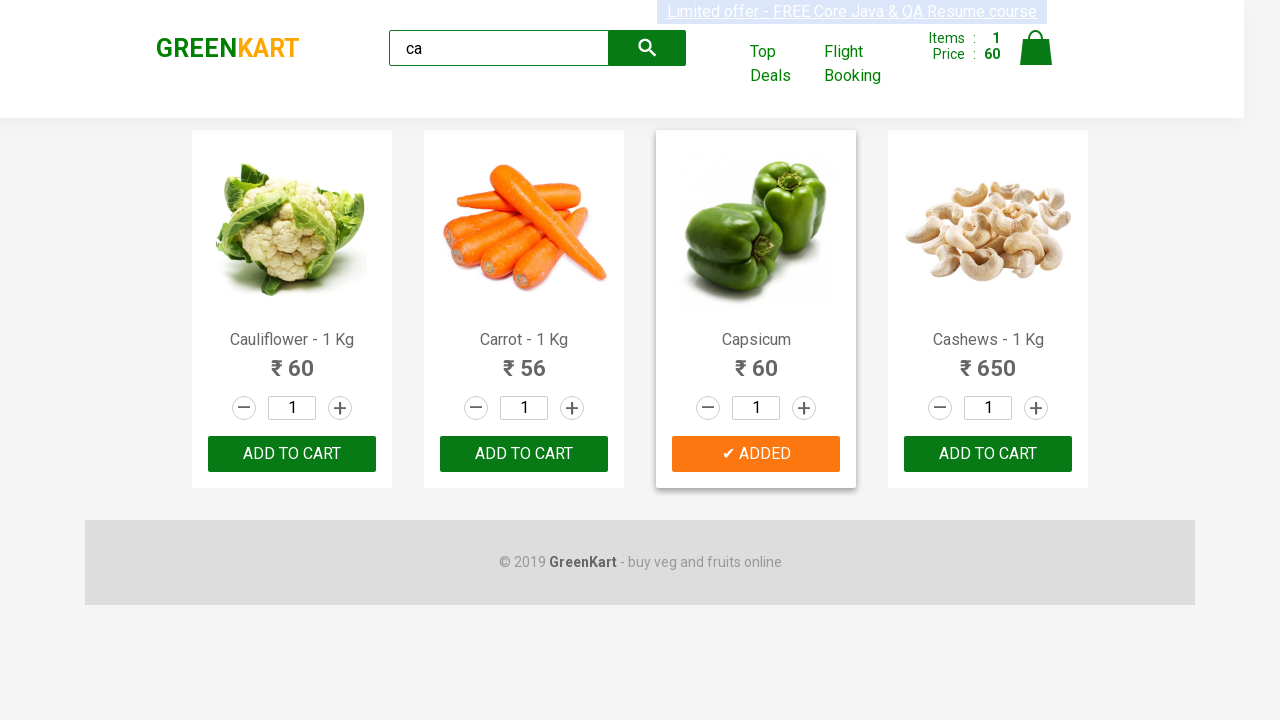